Navigates to a login practice page and waits for it to load

Starting URL: https://rahulshettyacademy.com/loginpagePractise/

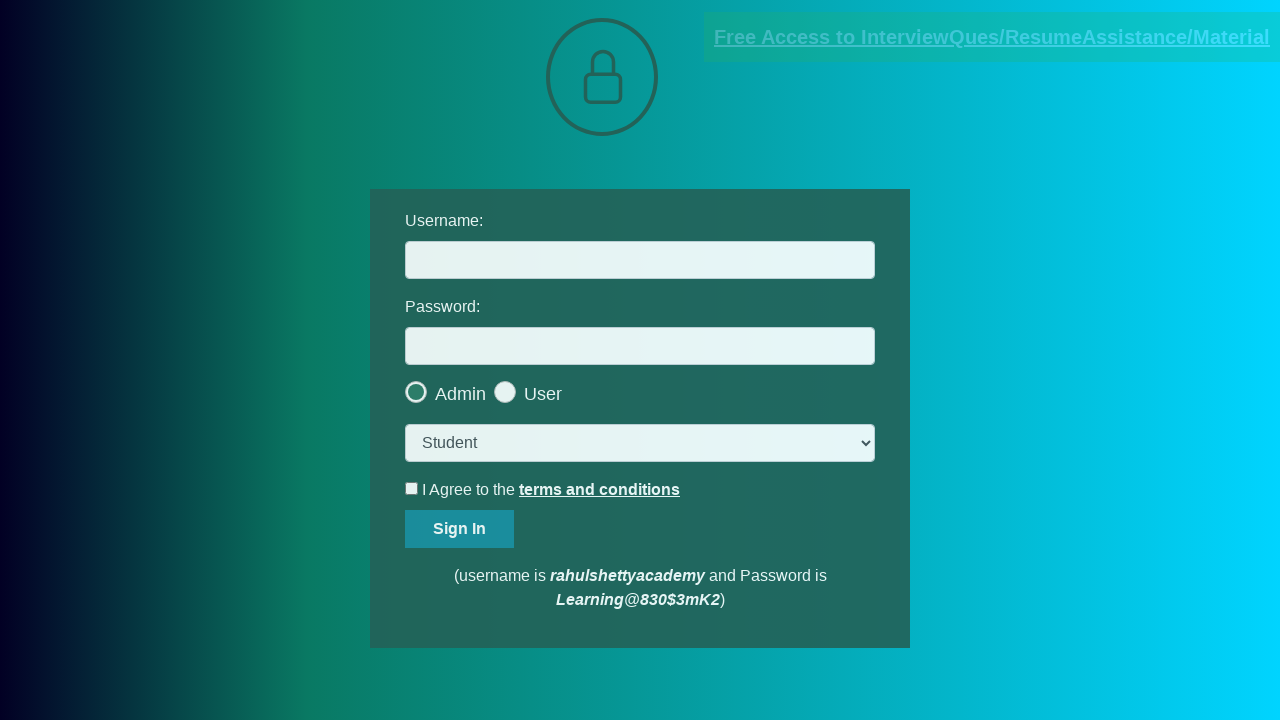

Login practice page loaded (domcontentloaded state)
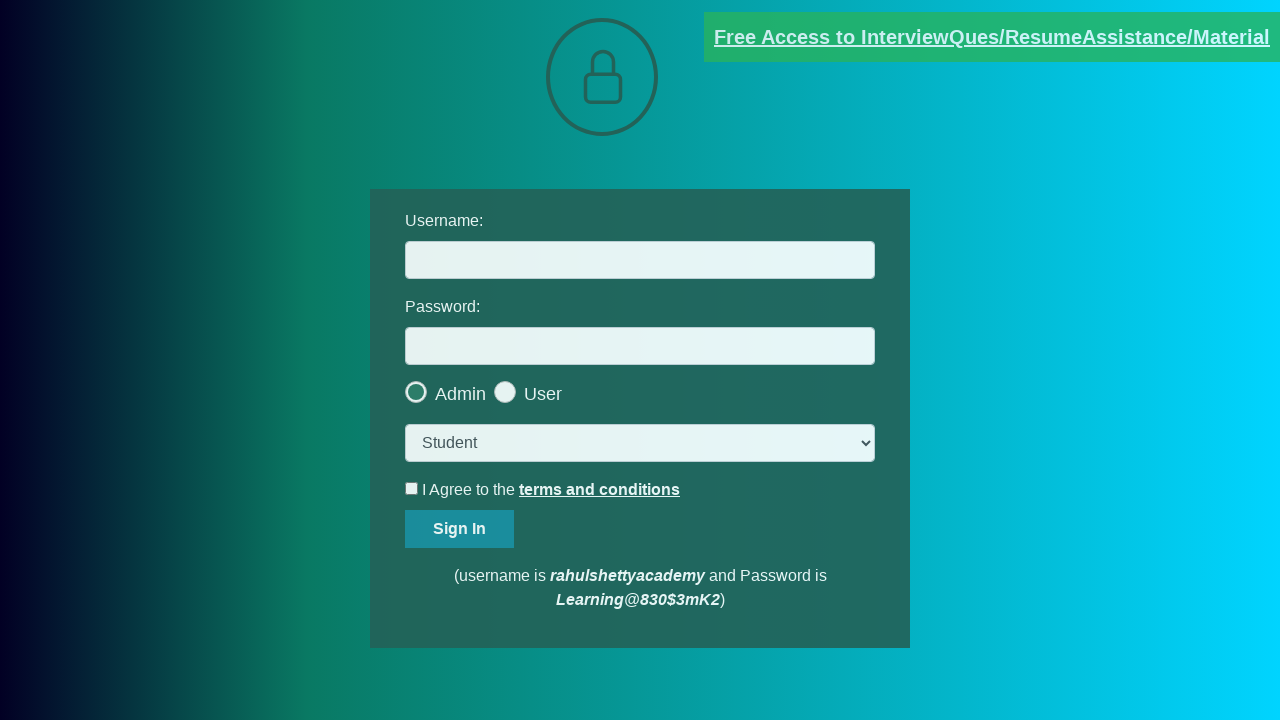

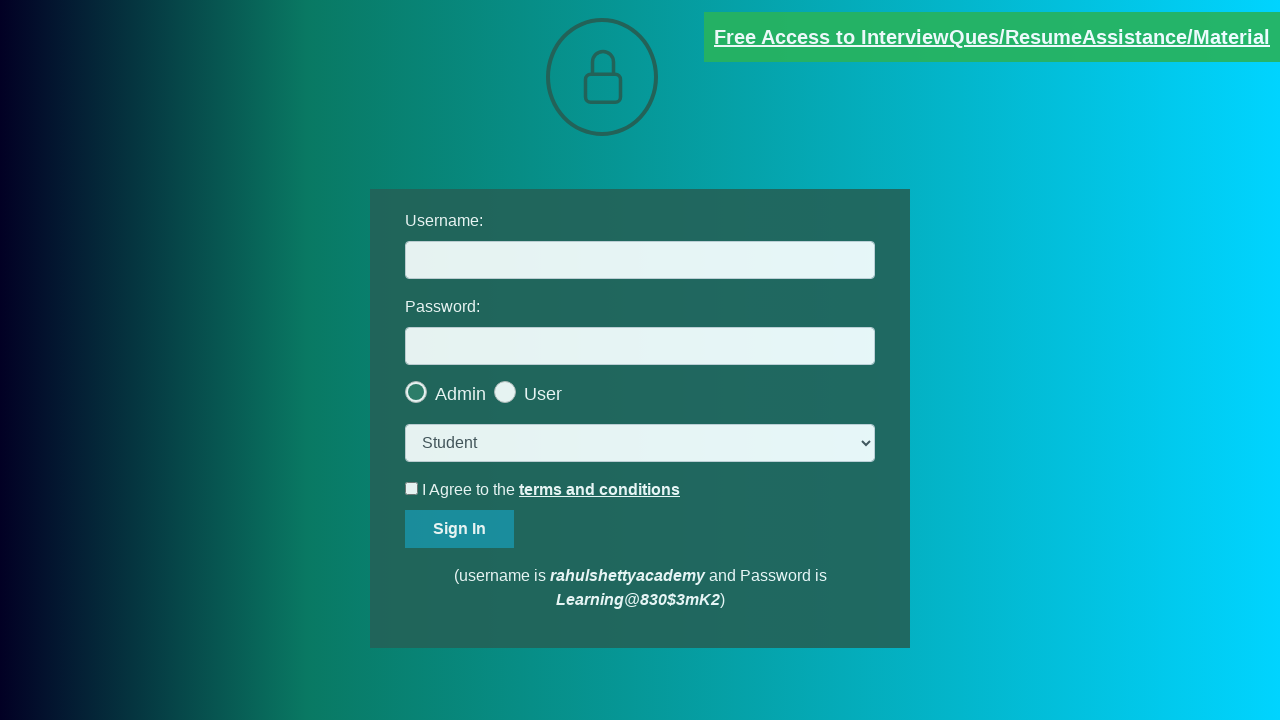